Tests hover functionality by navigating to the Hovers page, hovering over three user avatars to reveal hidden profile links, clicking each link, and verifying the resulting page shows "Not Found".

Starting URL: https://the-internet.herokuapp.com

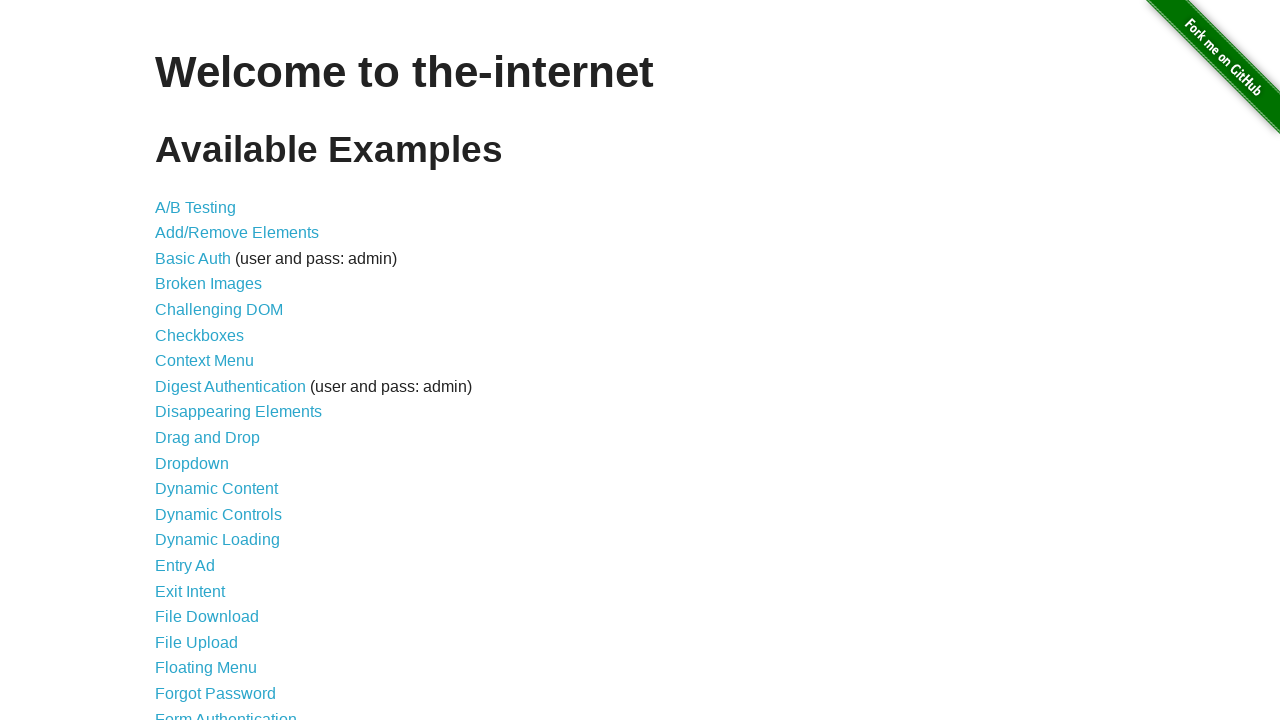

Clicked on Hovers link from the main page at (180, 360) on a:text('Hovers')
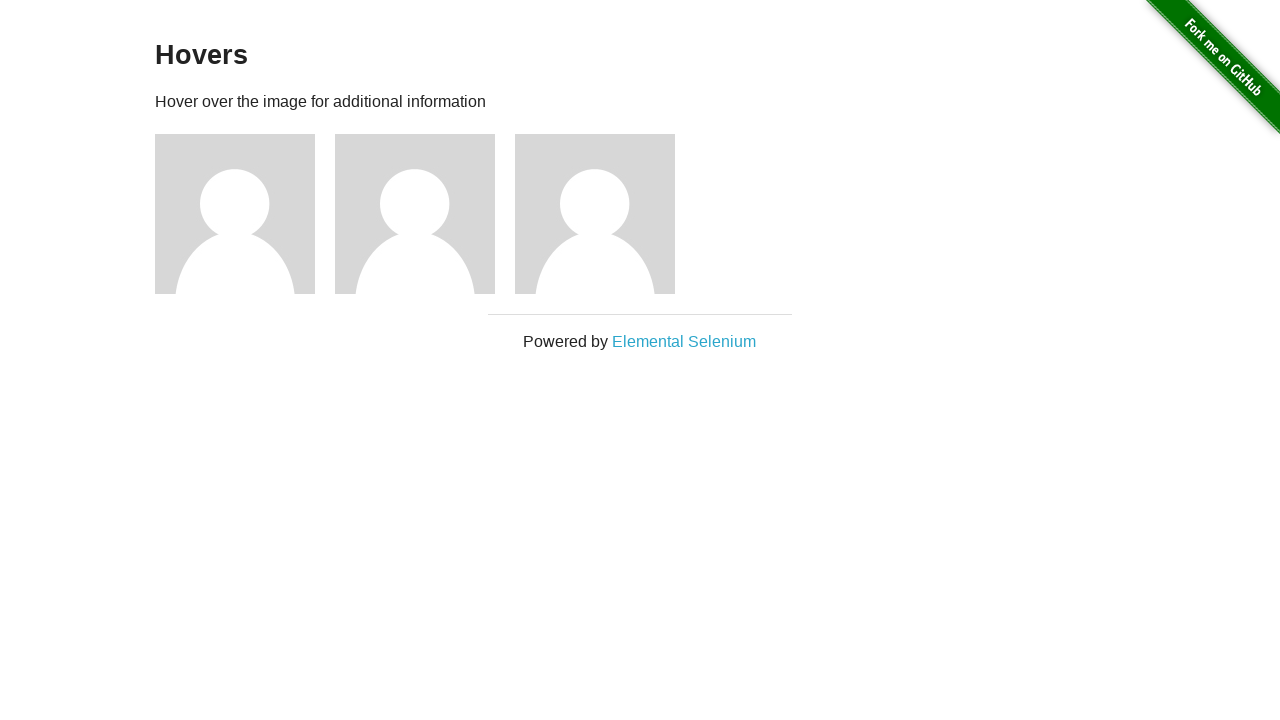

Hovers page loaded with figure elements visible
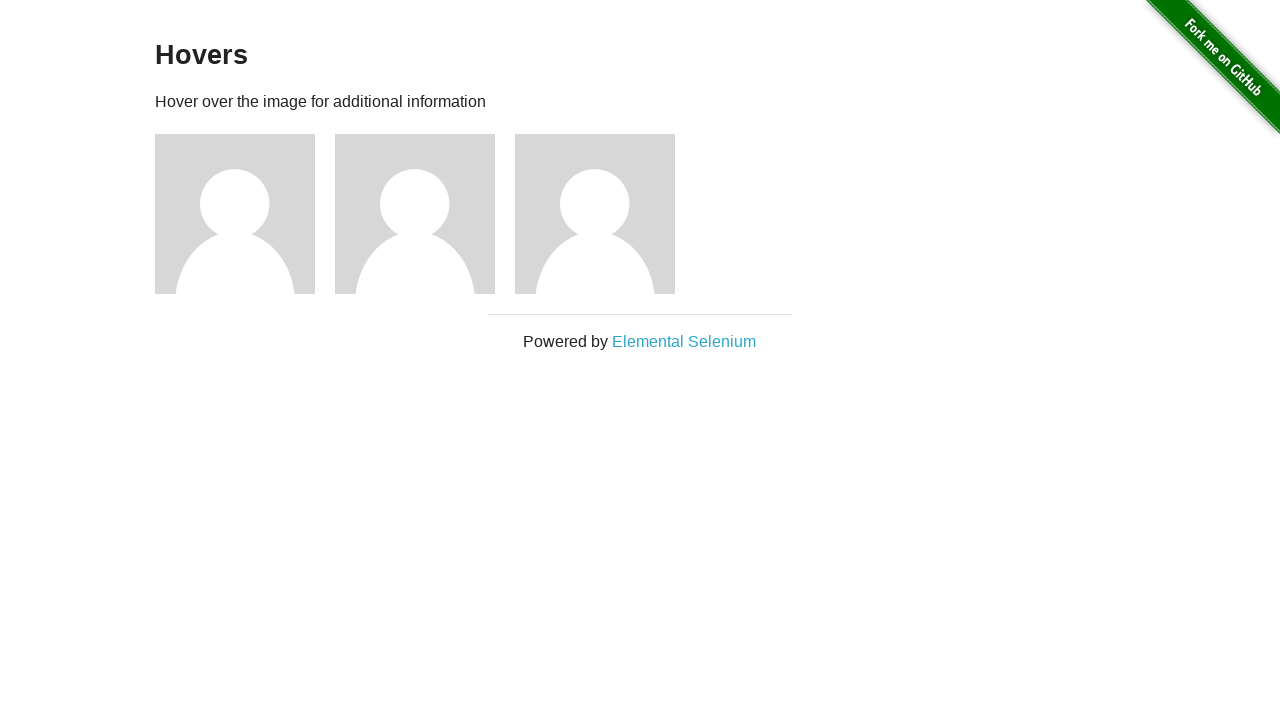

Hovered over user1 avatar to reveal hidden content at (245, 214) on //div[@class='figure'][.//h5[contains(text(), 'name: user1')]]
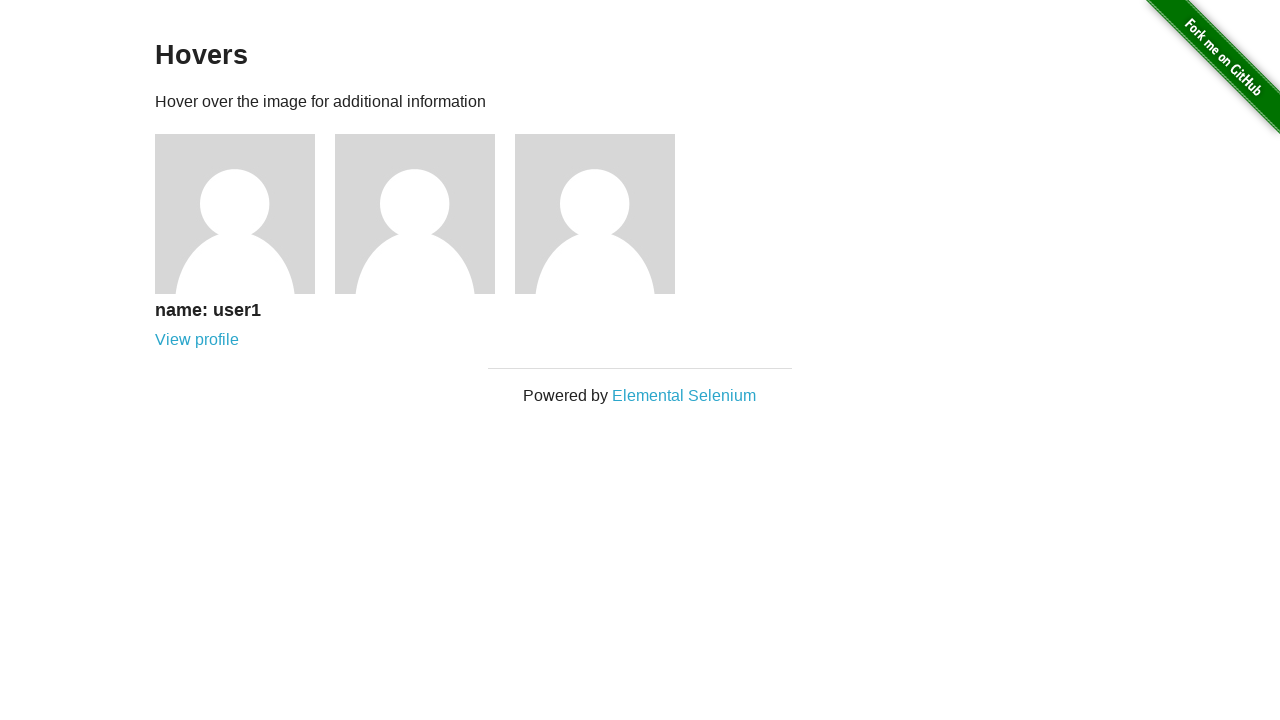

View profile link appeared for user1
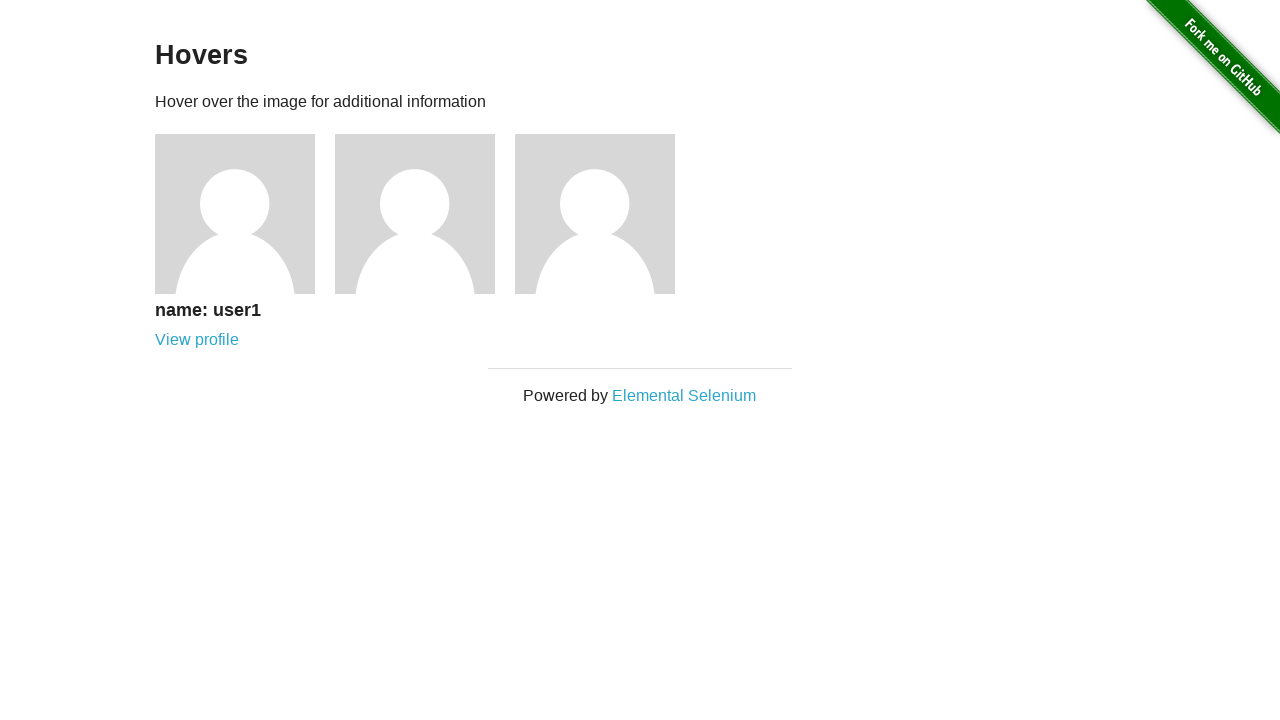

Clicked View profile link for user1 at (197, 340) on //div[@class='figure'][.//h5[contains(text(), 'name: user1')]] >> a:text('View p
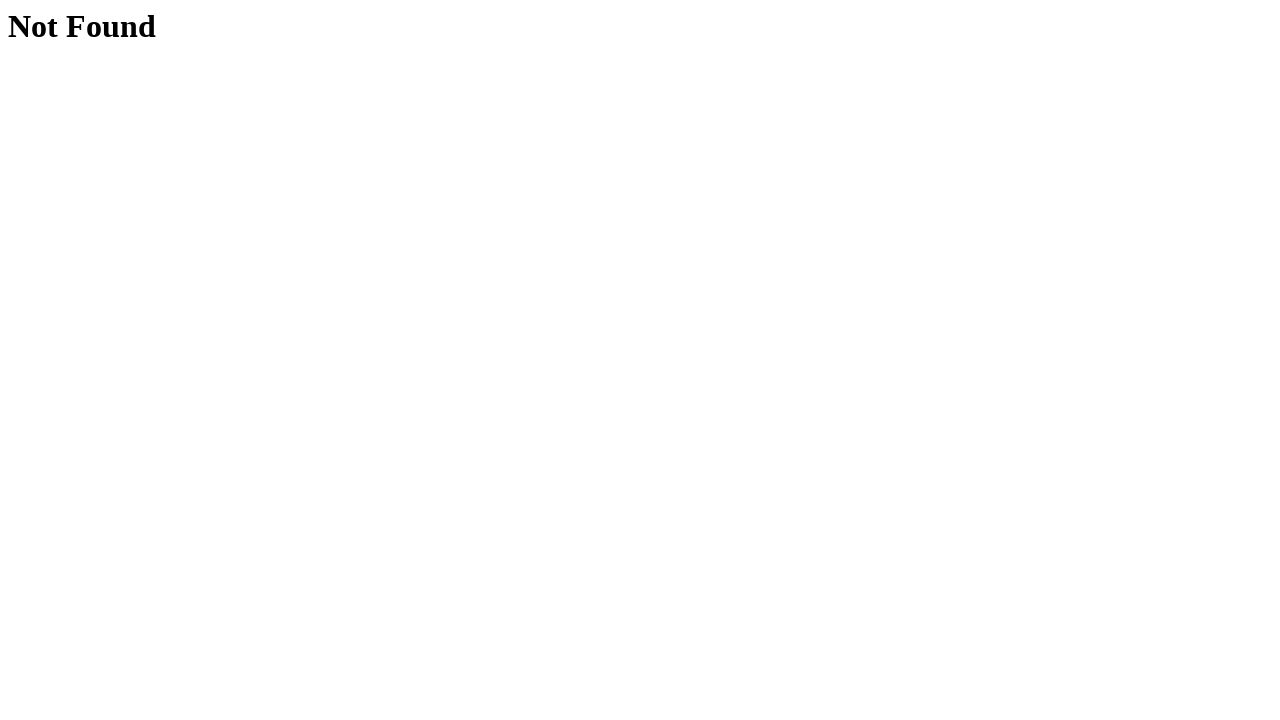

Profile page loaded showing 'Not Found' for user1
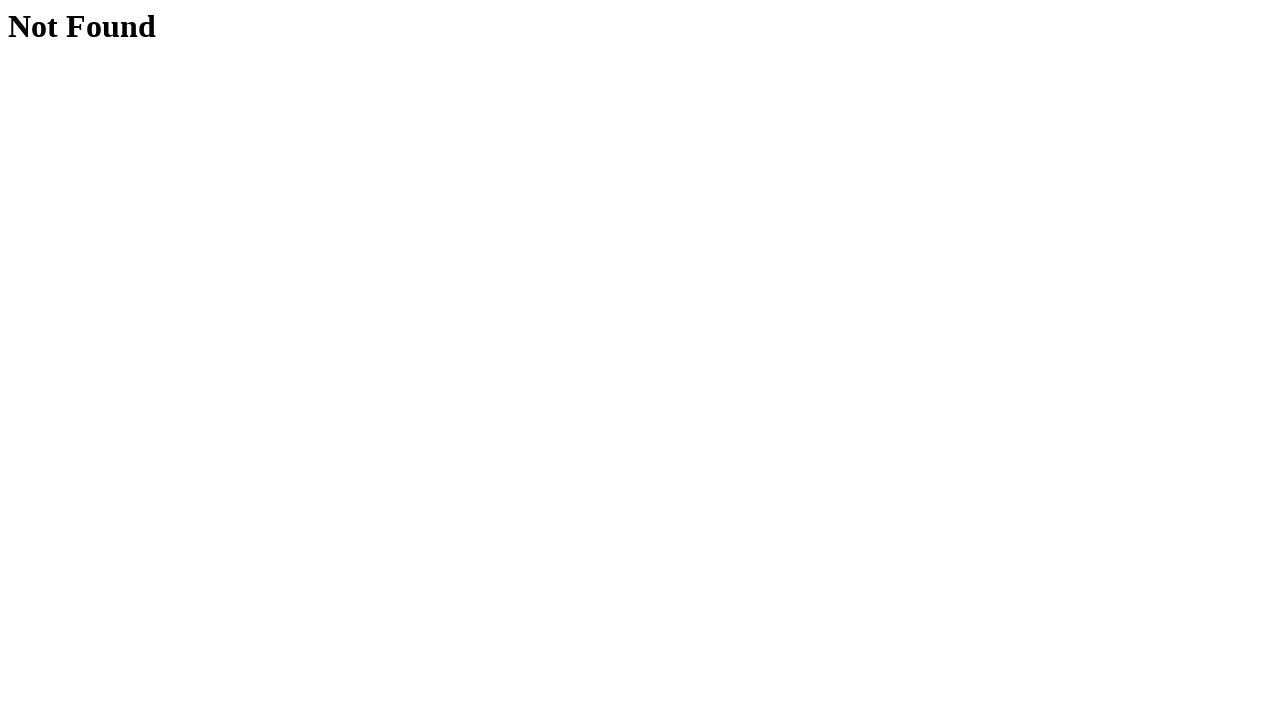

Navigated back to Hovers page from user1 profile
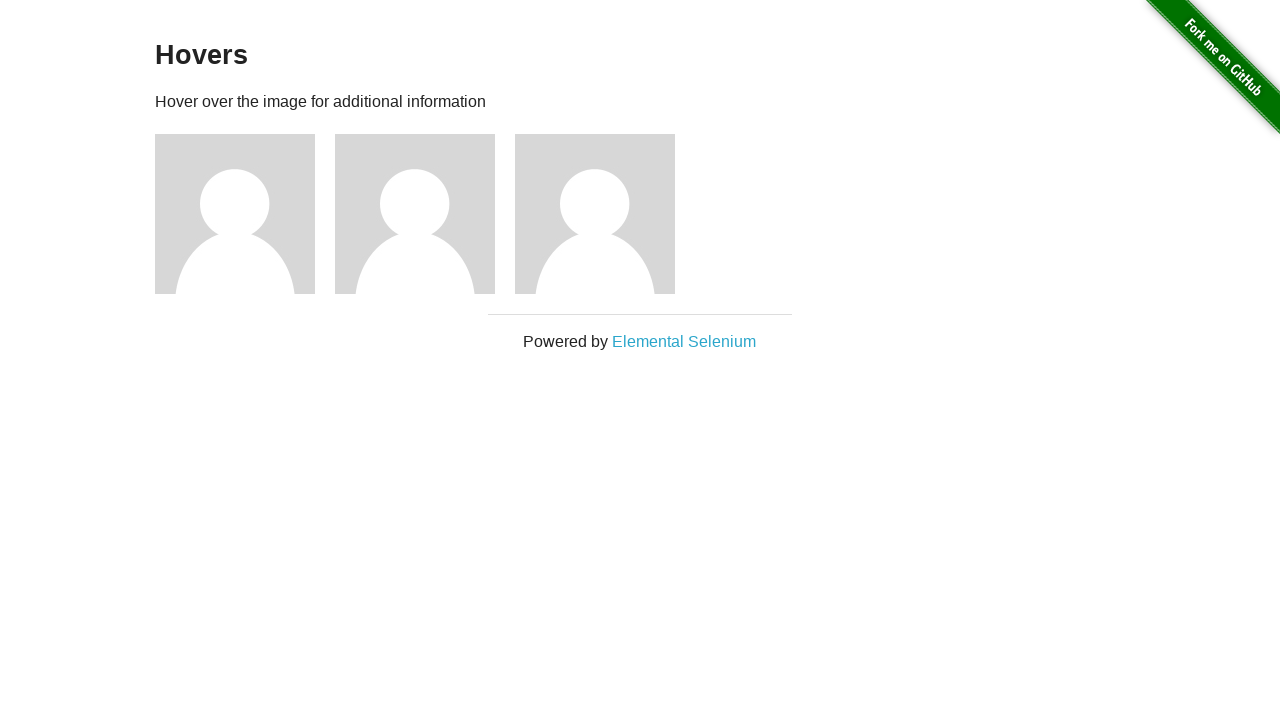

Hovers page reloaded with figure elements visible again
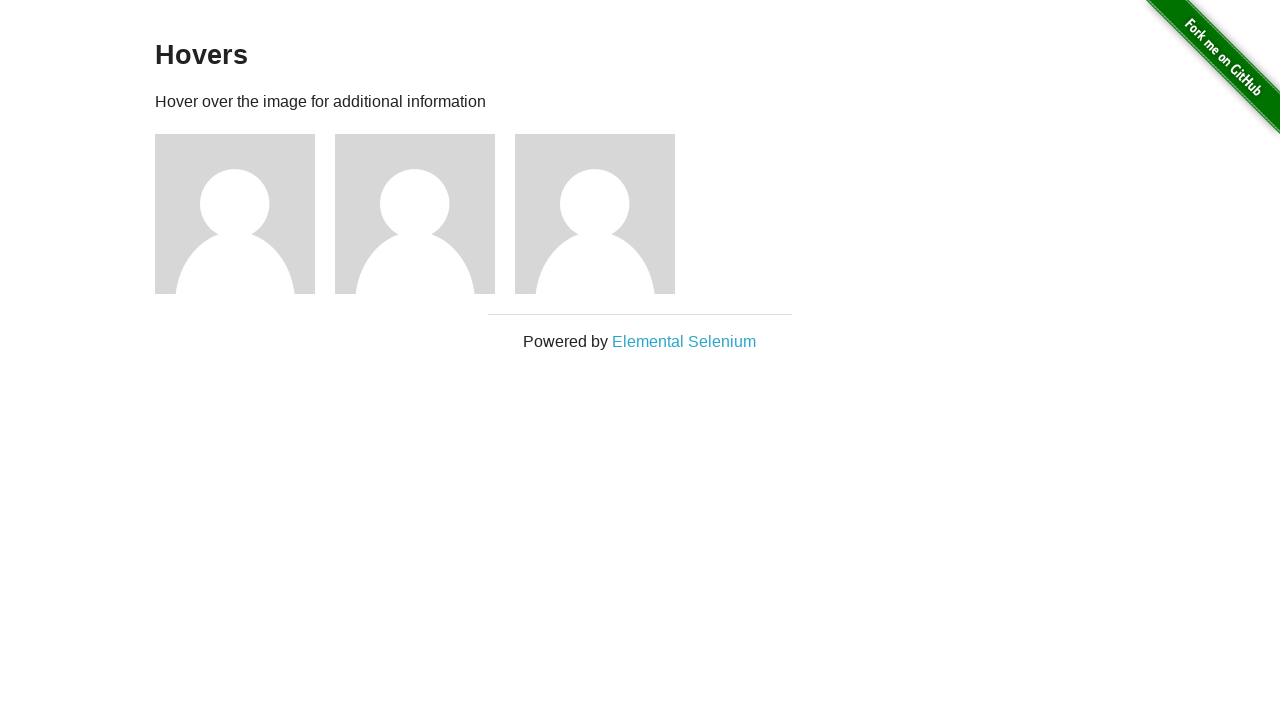

Hovered over user2 avatar to reveal hidden content at (425, 214) on //div[@class='figure'][.//h5[contains(text(), 'name: user2')]]
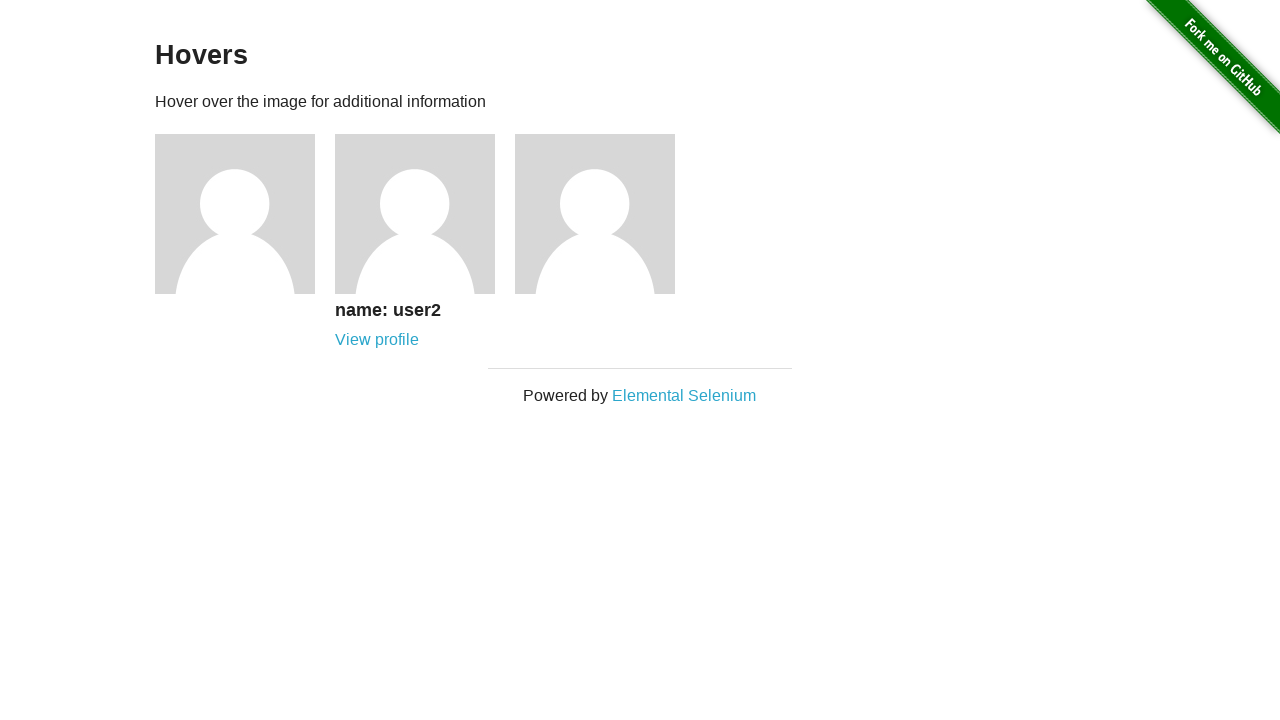

View profile link appeared for user2
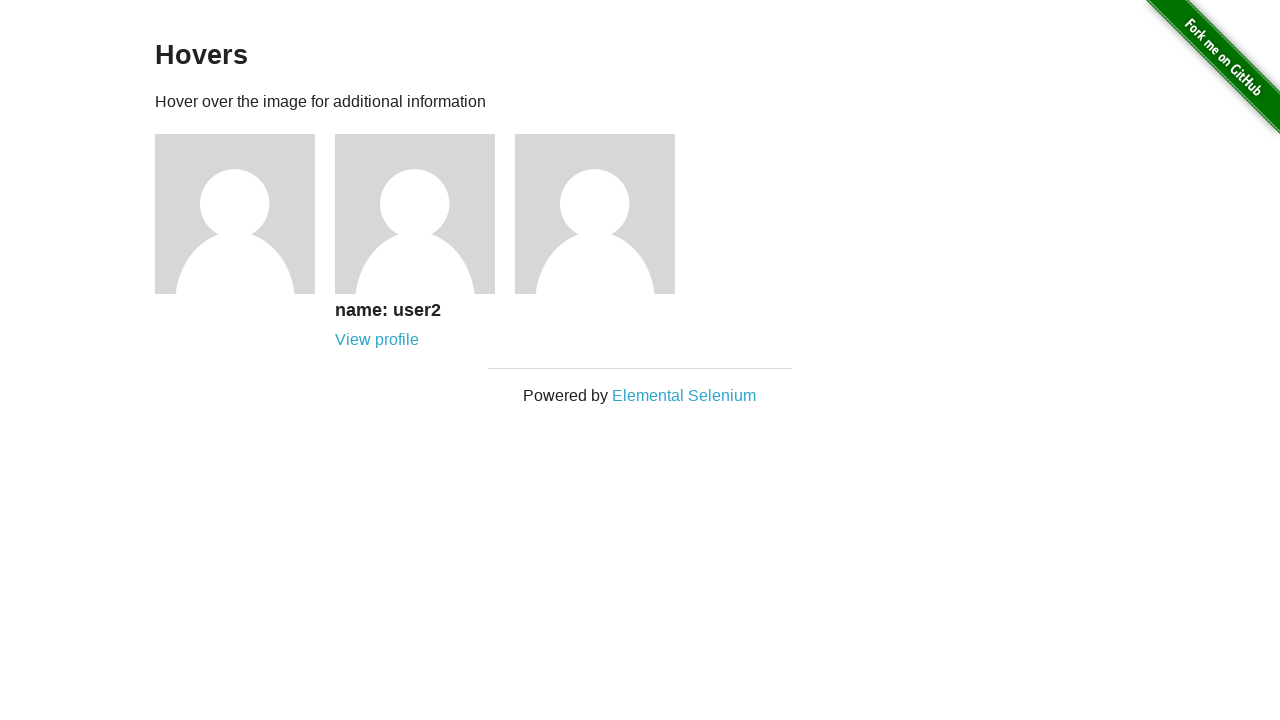

Clicked View profile link for user2 at (377, 340) on //div[@class='figure'][.//h5[contains(text(), 'name: user2')]] >> a:text('View p
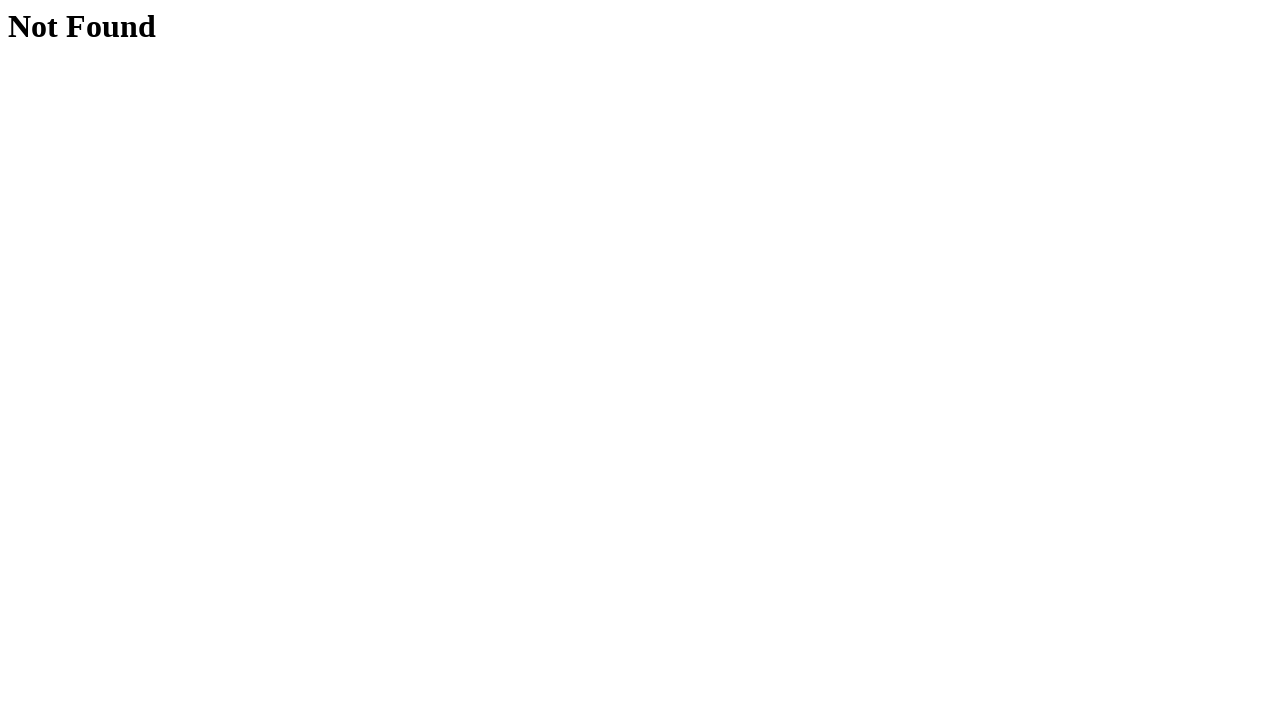

Profile page loaded showing 'Not Found' for user2
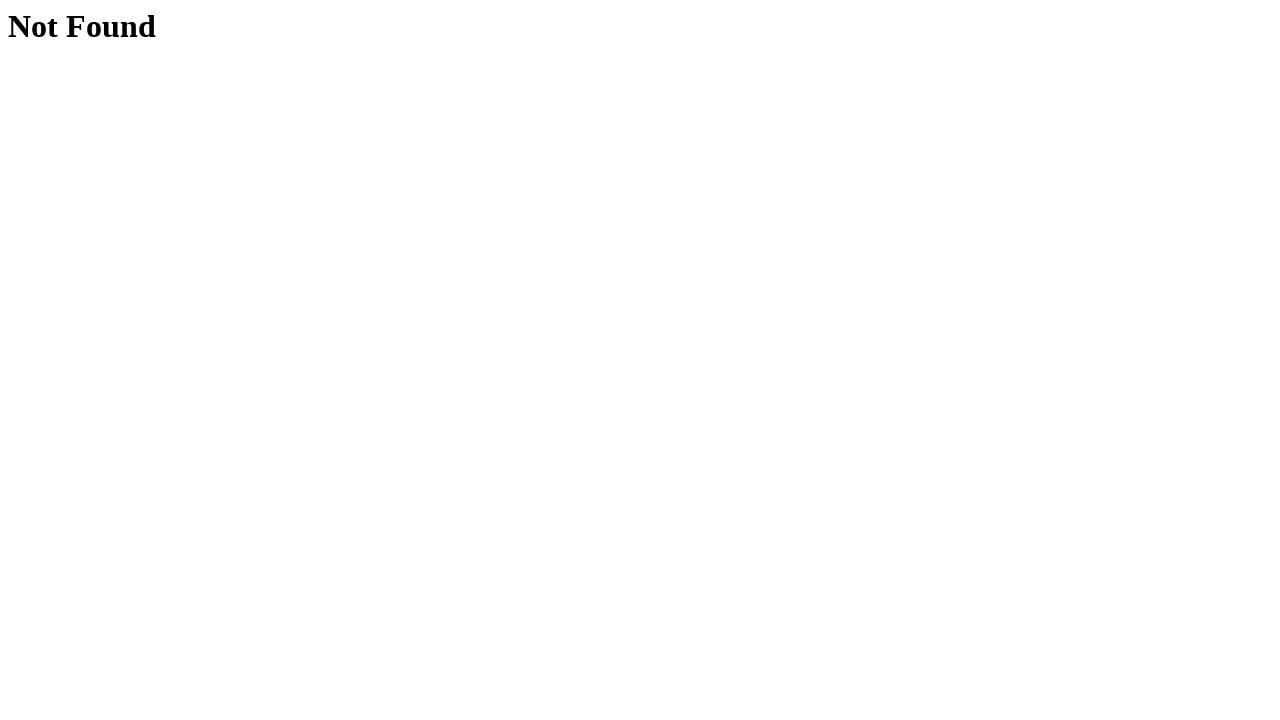

Navigated back to Hovers page from user2 profile
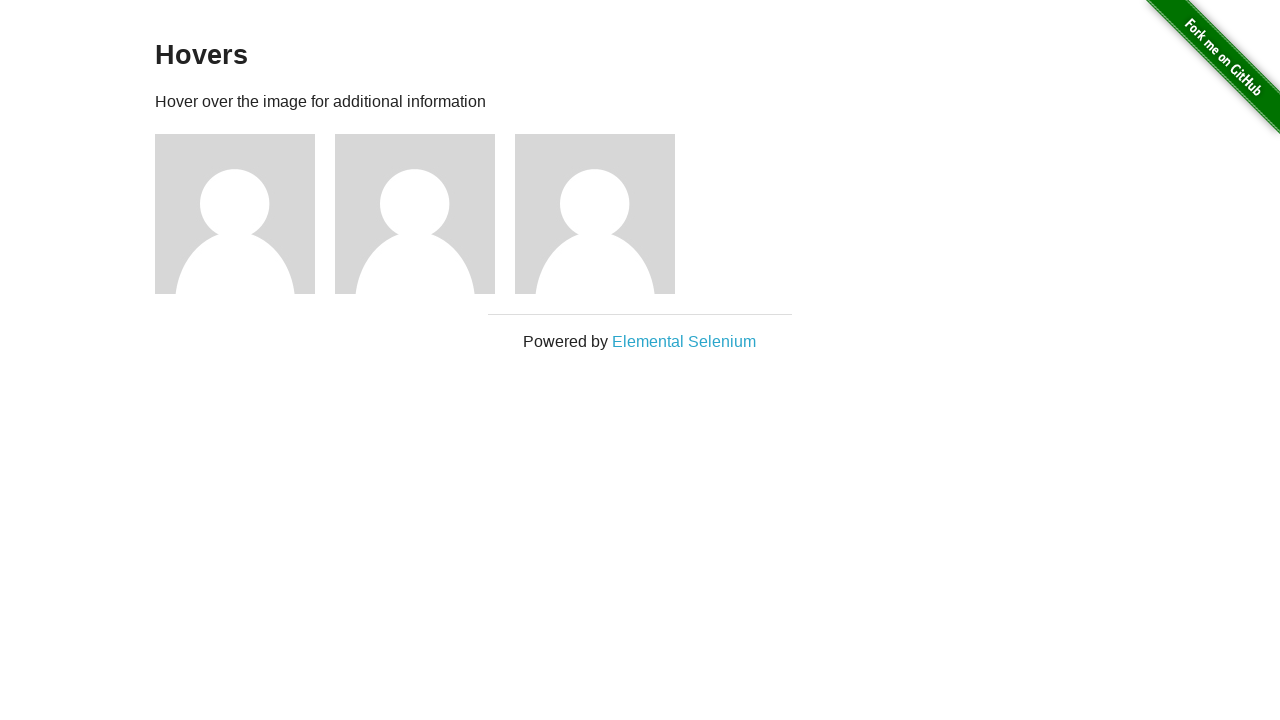

Hovers page reloaded with figure elements visible again
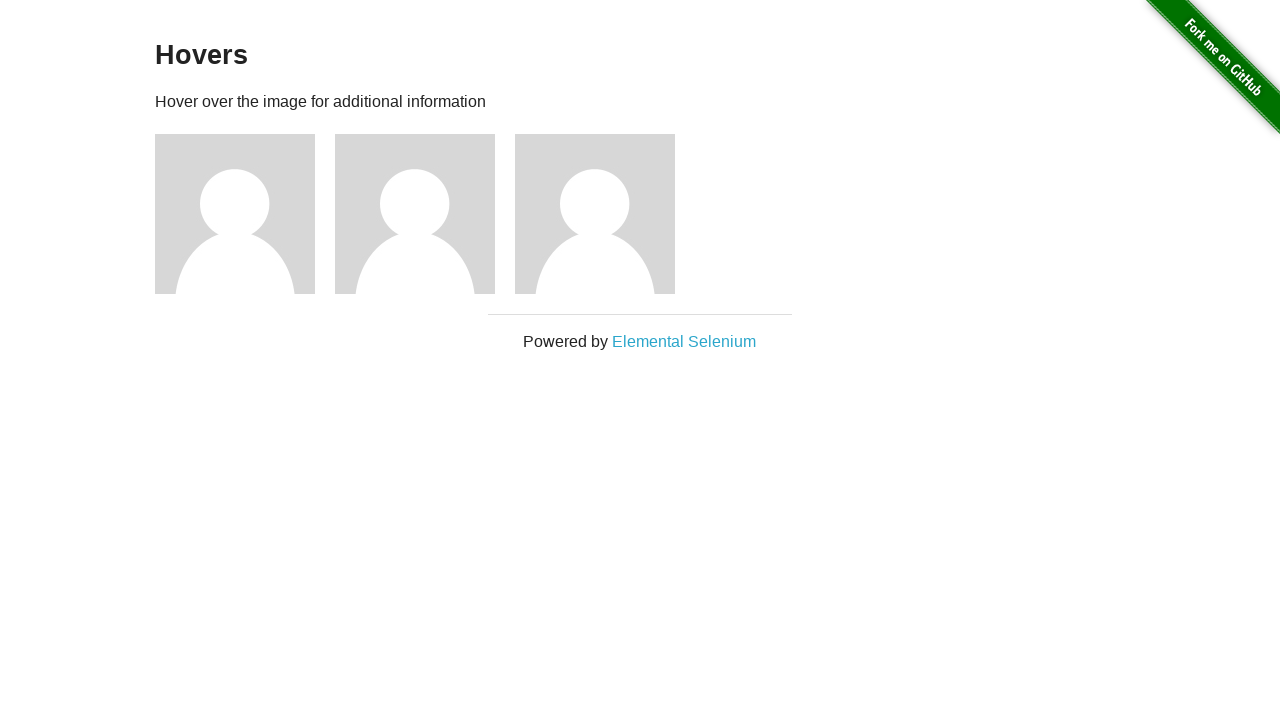

Hovered over user3 avatar to reveal hidden content at (605, 214) on //div[@class='figure'][.//h5[contains(text(), 'name: user3')]]
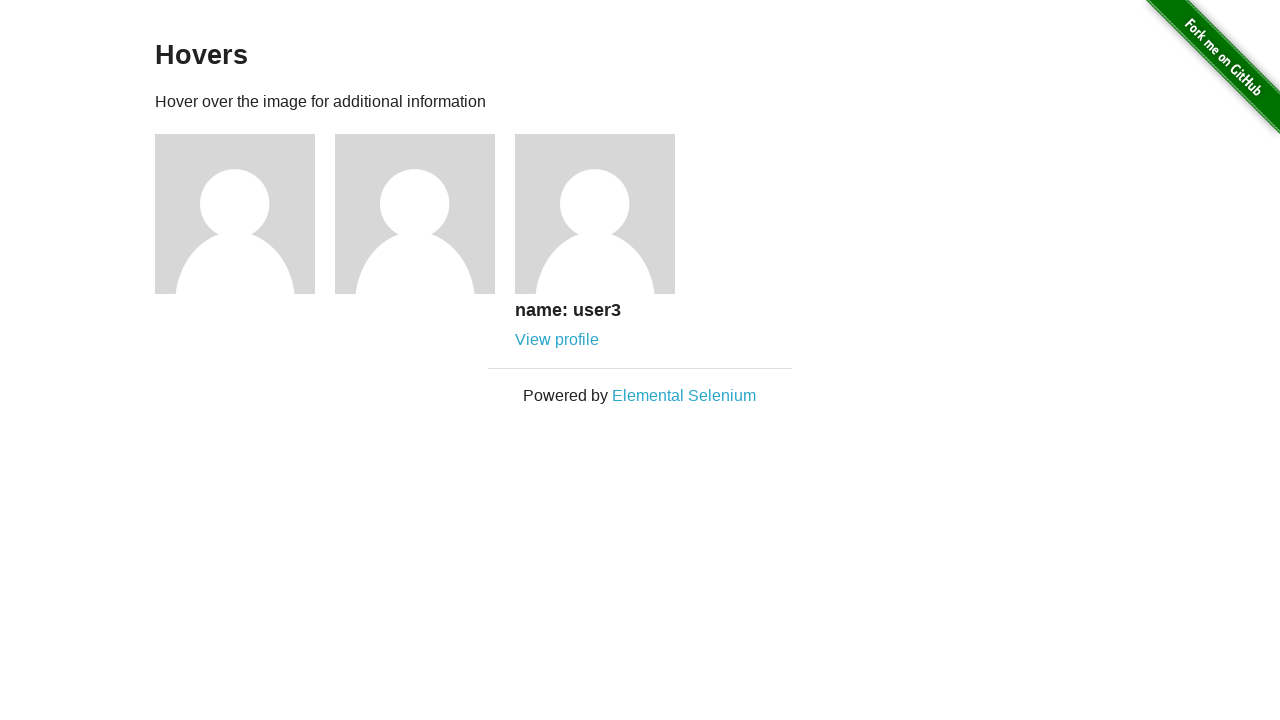

View profile link appeared for user3
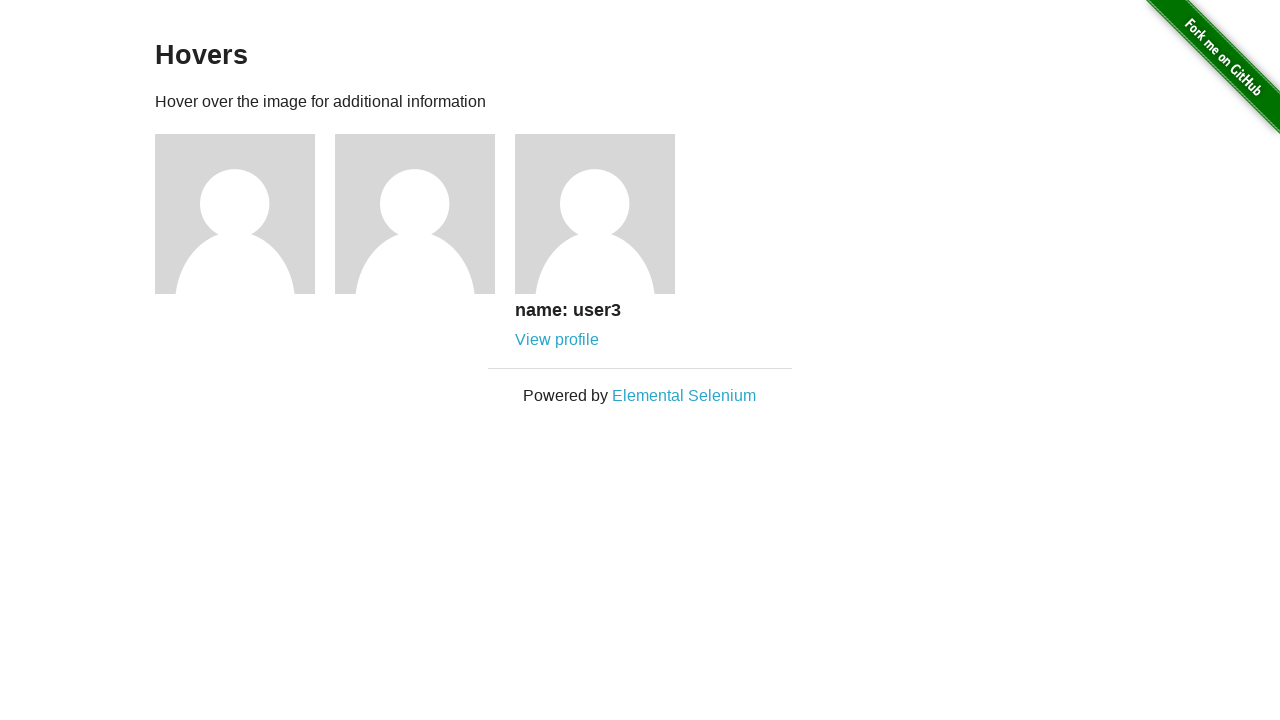

Clicked View profile link for user3 at (557, 340) on //div[@class='figure'][.//h5[contains(text(), 'name: user3')]] >> a:text('View p
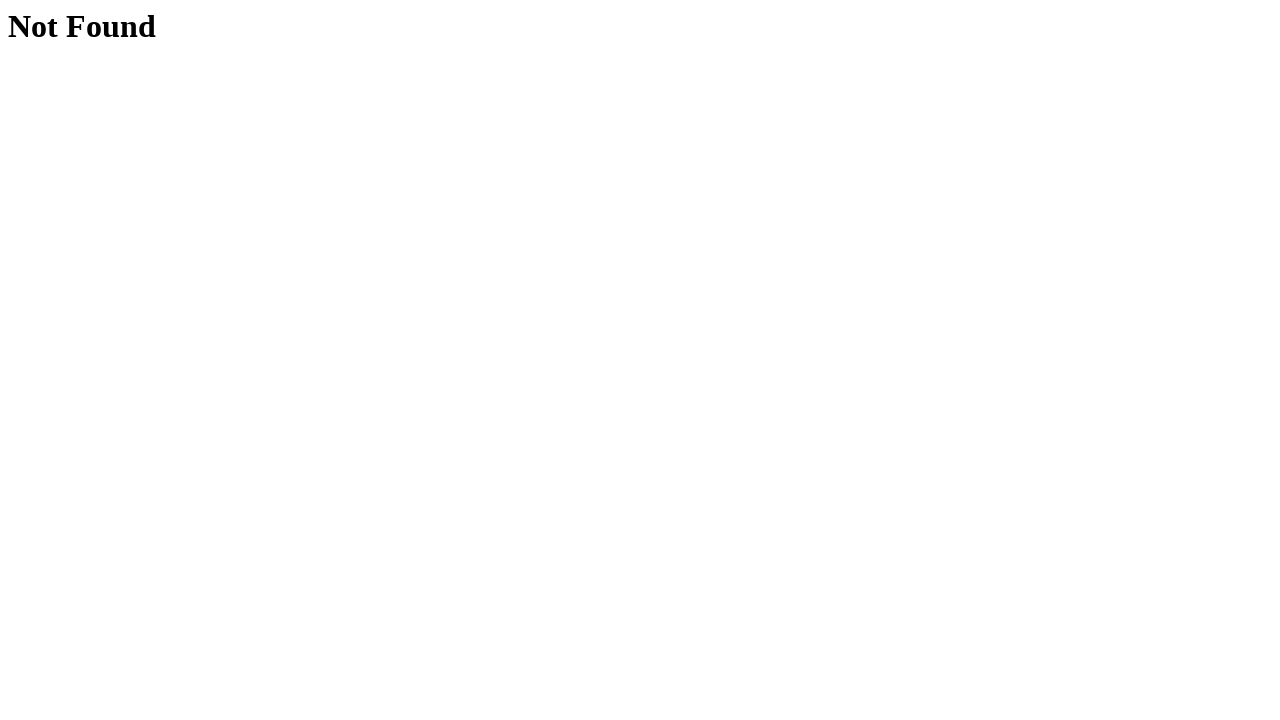

Profile page loaded showing 'Not Found' for user3
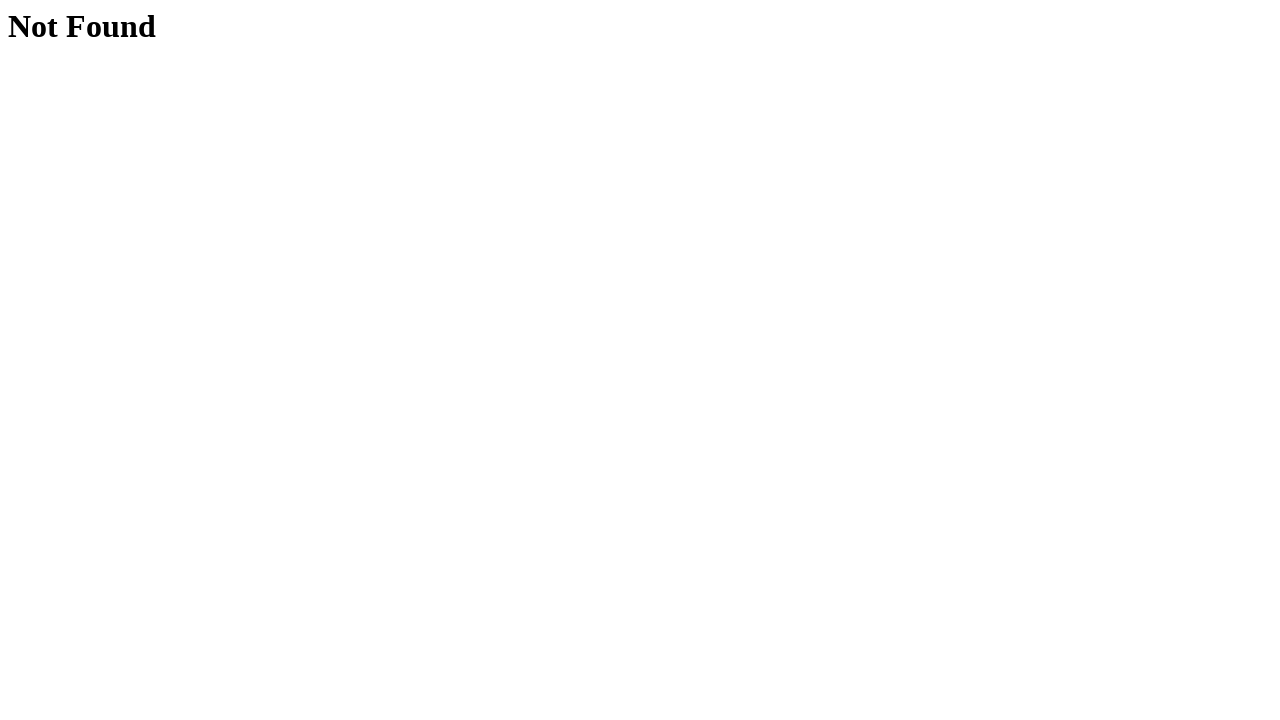

Navigated back to Hovers page from user3 profile
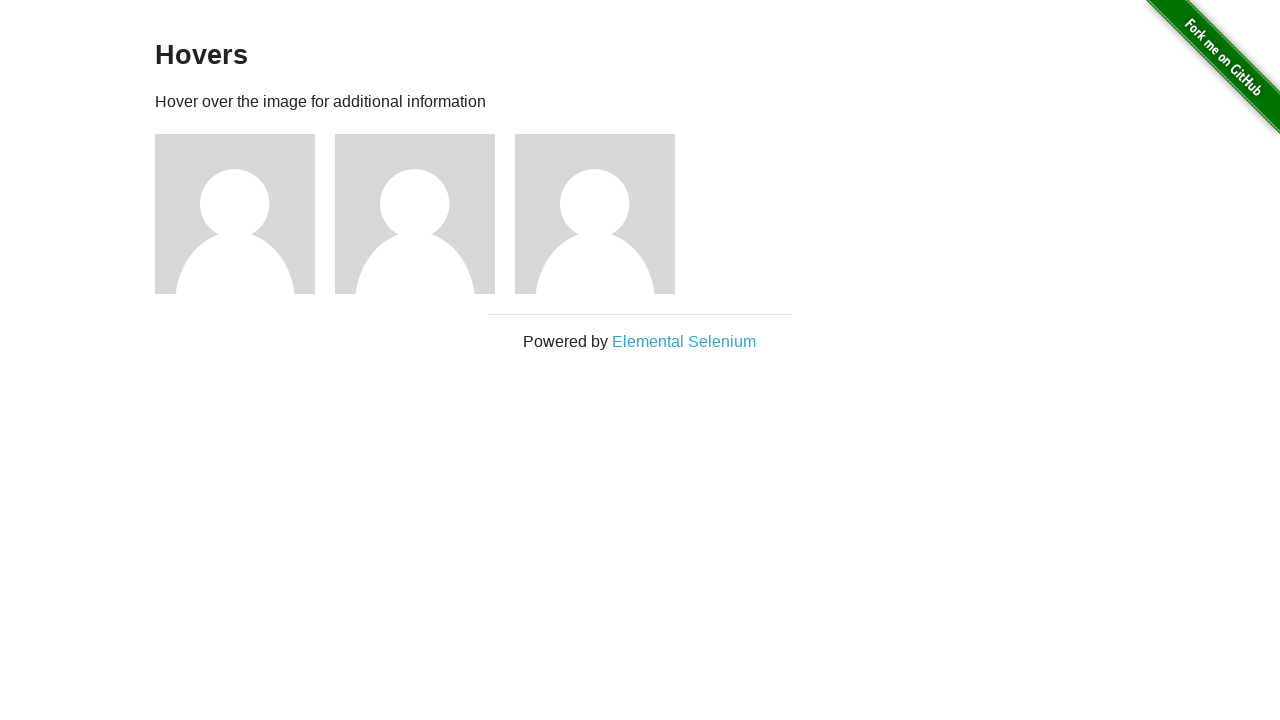

Hovers page reloaded with figure elements visible again
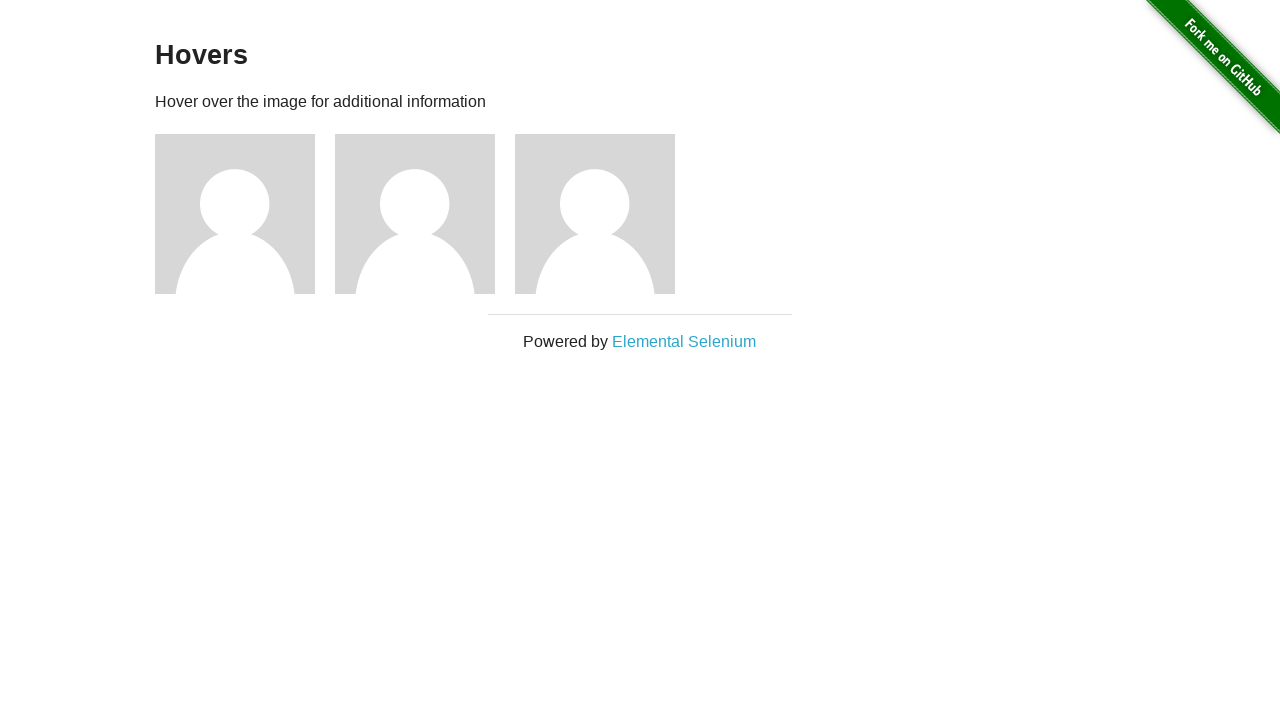

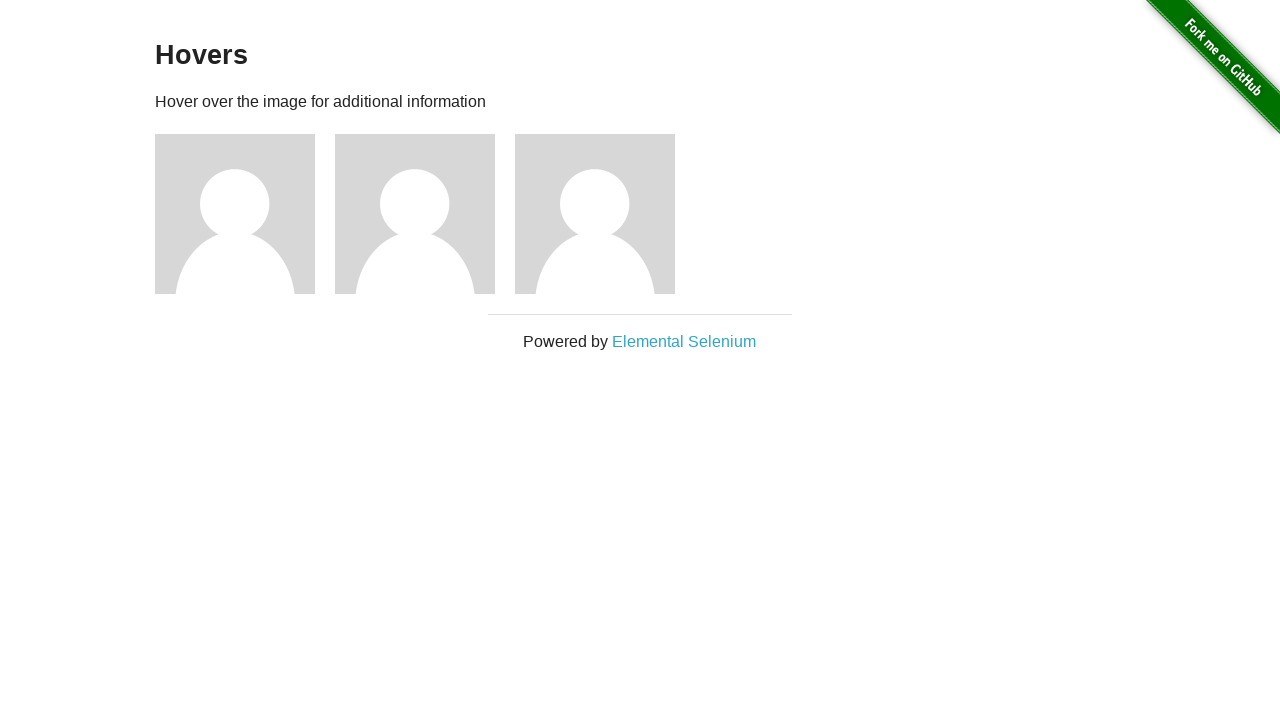